Tests window handling by clicking a link that opens a new window, switching to the new window to verify its title and URL, then closing it if it matches the expected title "OrangeHRM".

Starting URL: https://opensource-demo.orangehrmlive.com/web/index.php/auth/login

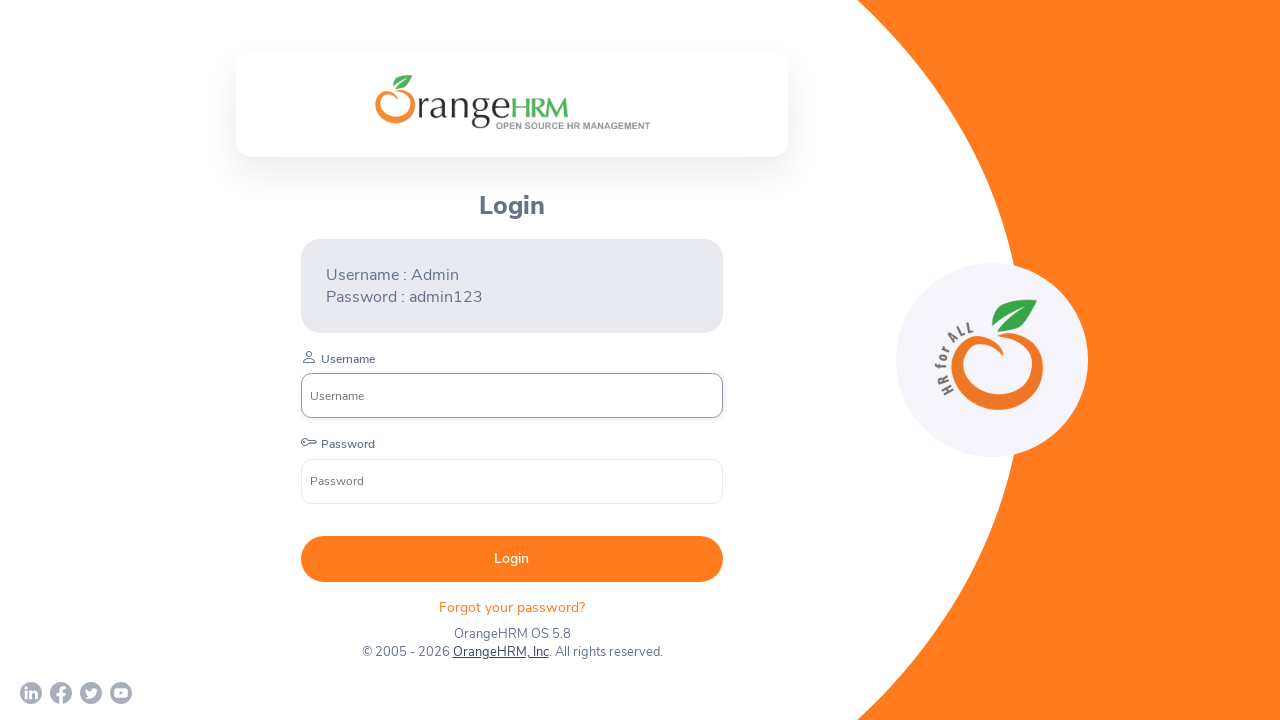

Clicked OrangeHRM, Inc link that opens a new window at (500, 652) on xpath=//a[normalize-space()='OrangeHRM, Inc']
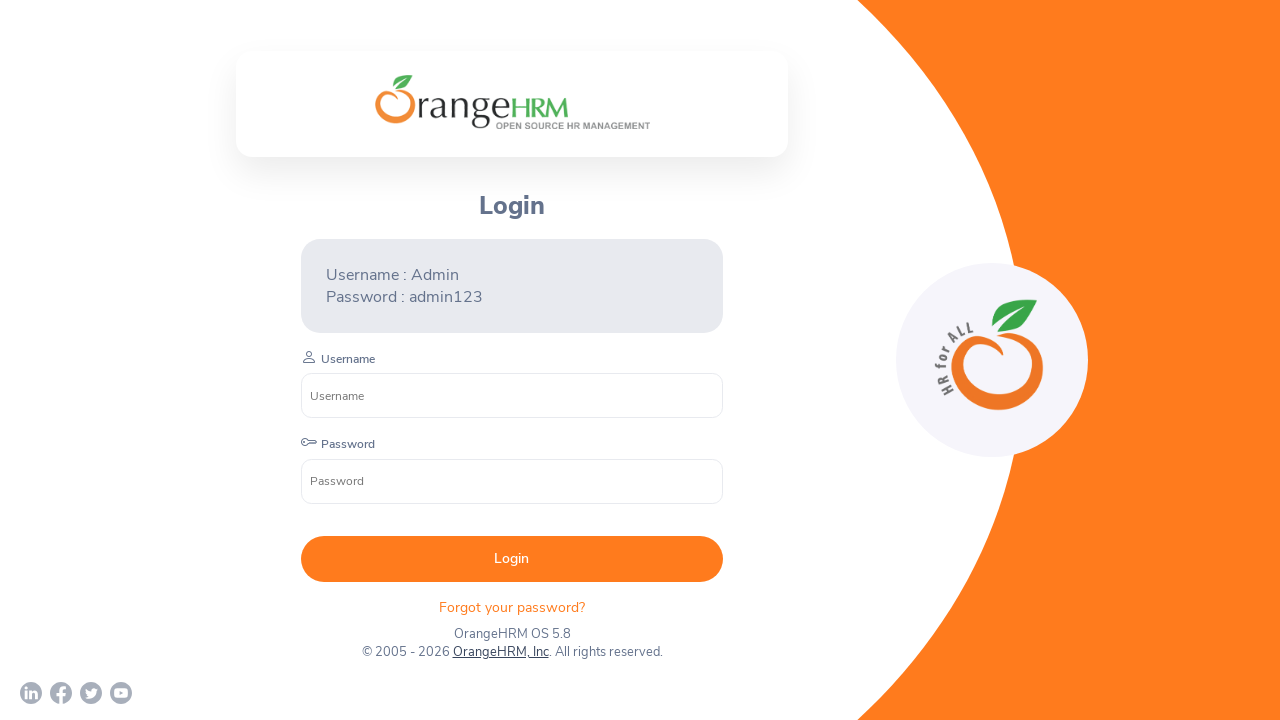

Captured new window page object
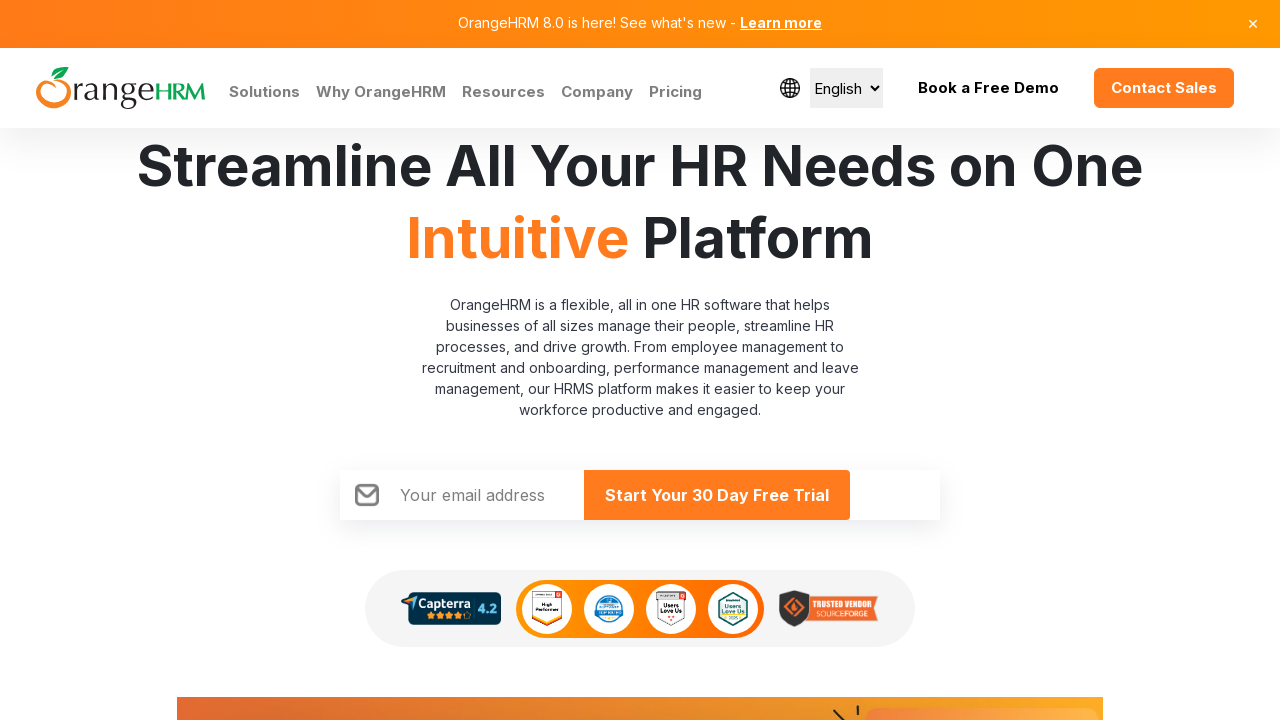

New window page loaded successfully
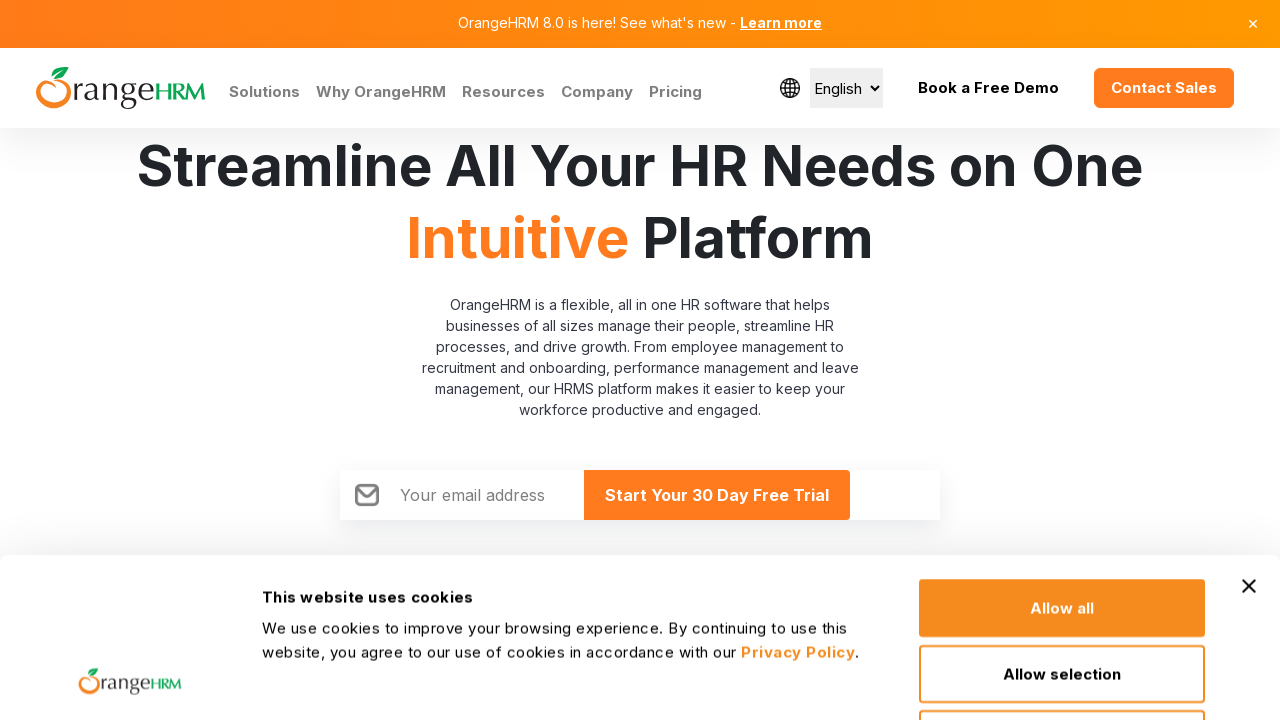

Retrieved new window page title: Human Resources Management Software | HRMS | OrangeHRM
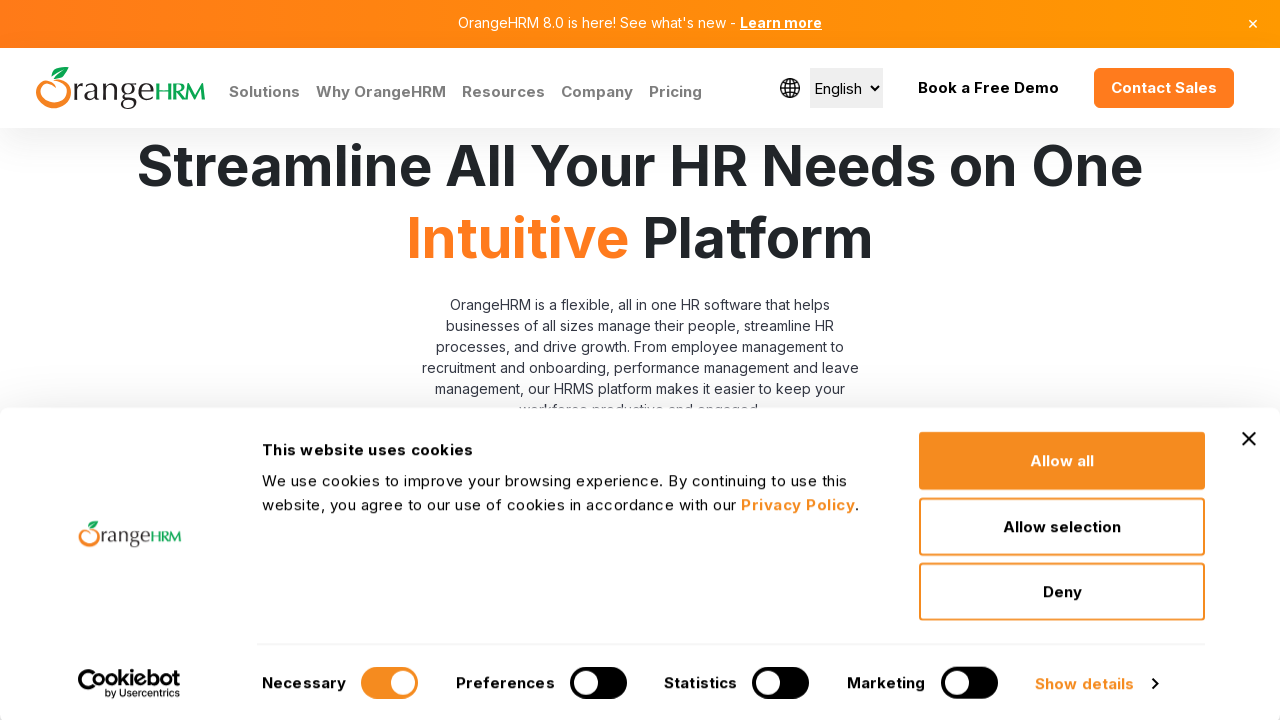

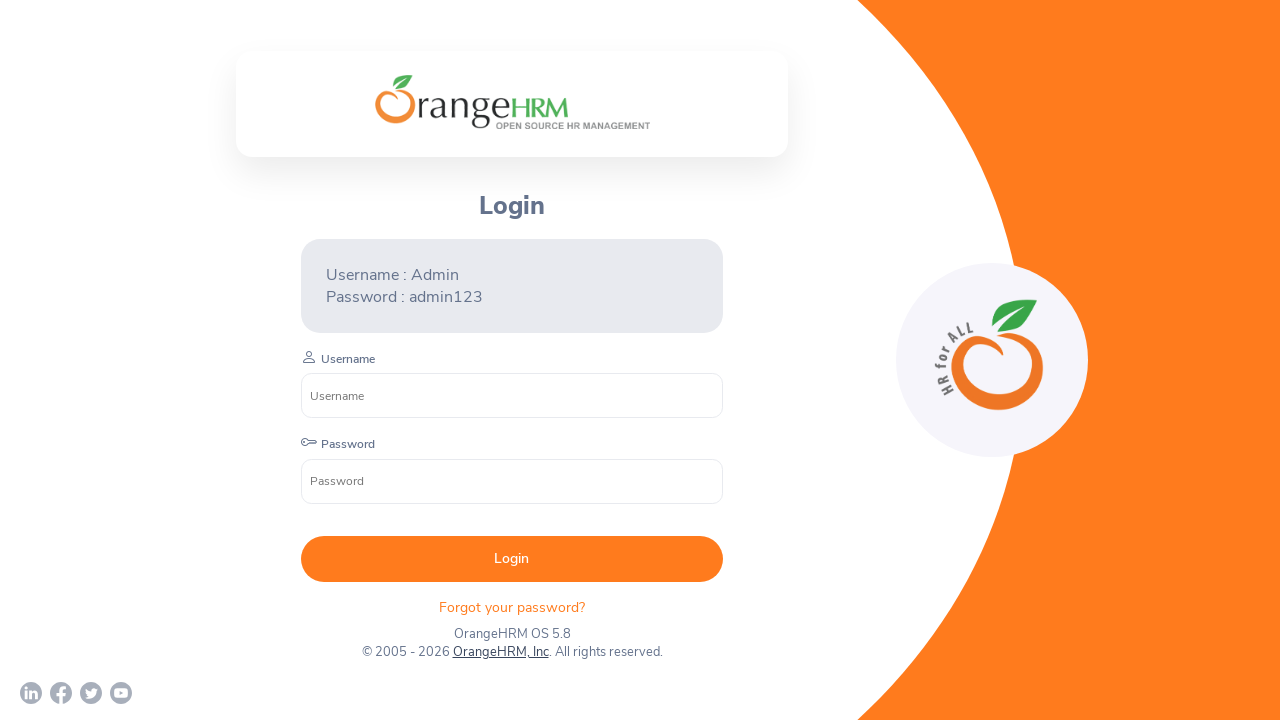